Tests filling a text input field on the SeleniumBase demo page by entering text multiple times (10 iterations) into the text input field.

Starting URL: https://seleniumbase.io/demo_page

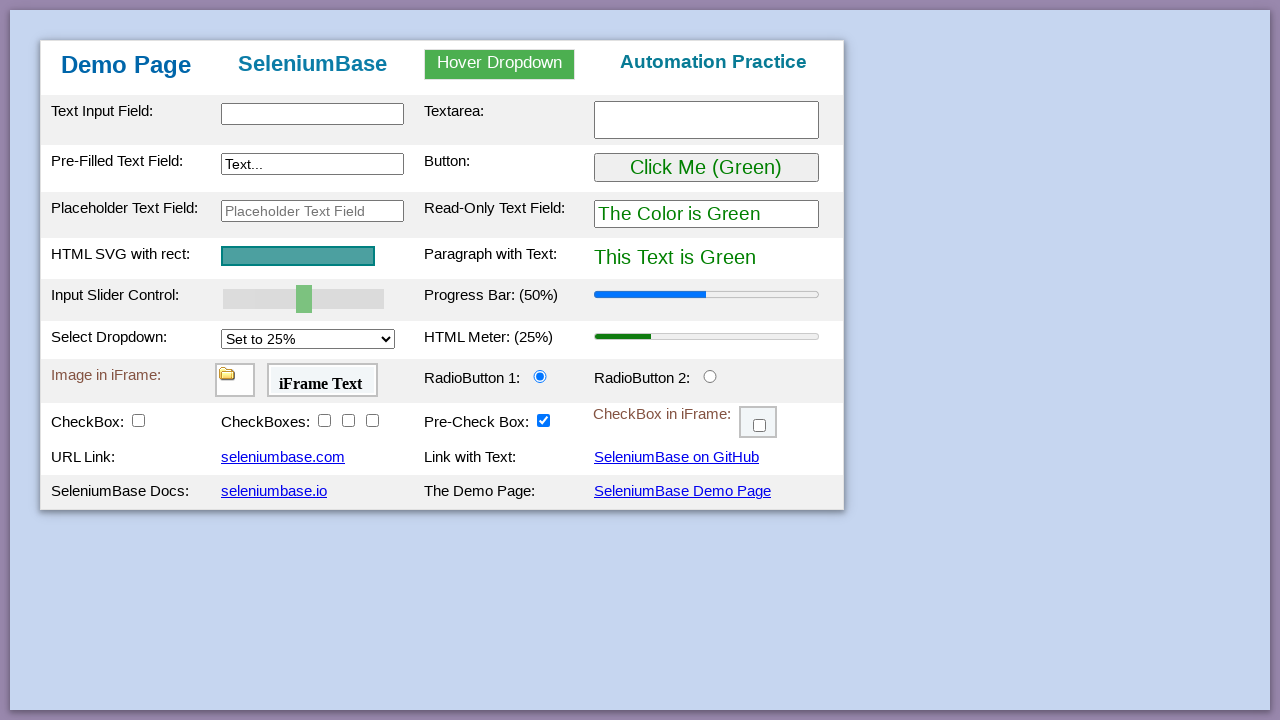

Cleared text input field (iteration 1/10) on input#myTextInput
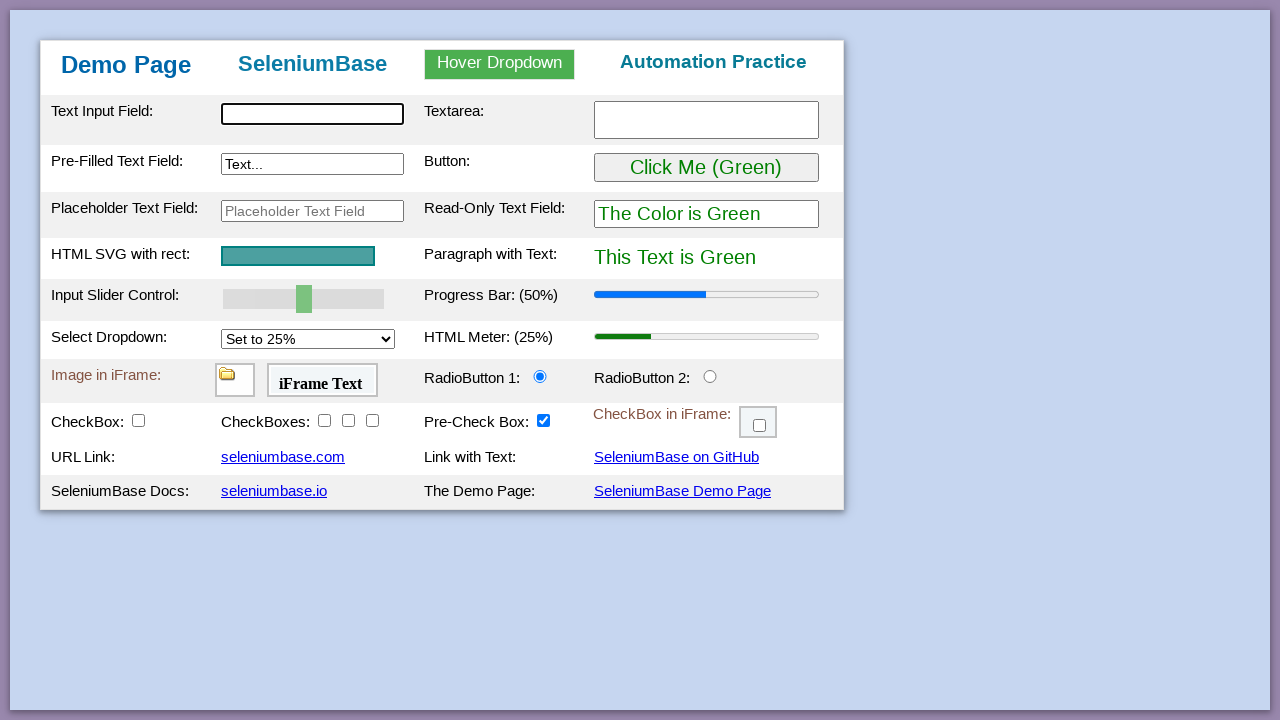

Filled text input field with 'SampleTestData2024' (iteration 1/10) on input#myTextInput
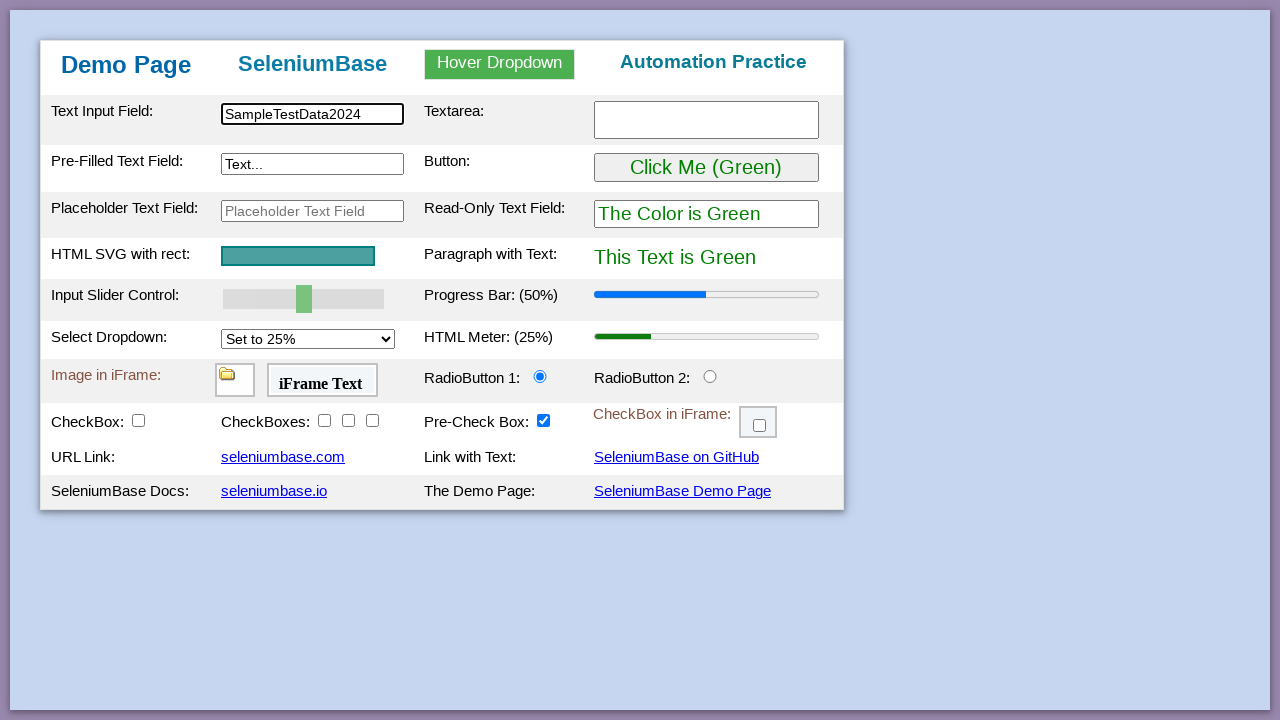

Cleared text input field (iteration 2/10) on input#myTextInput
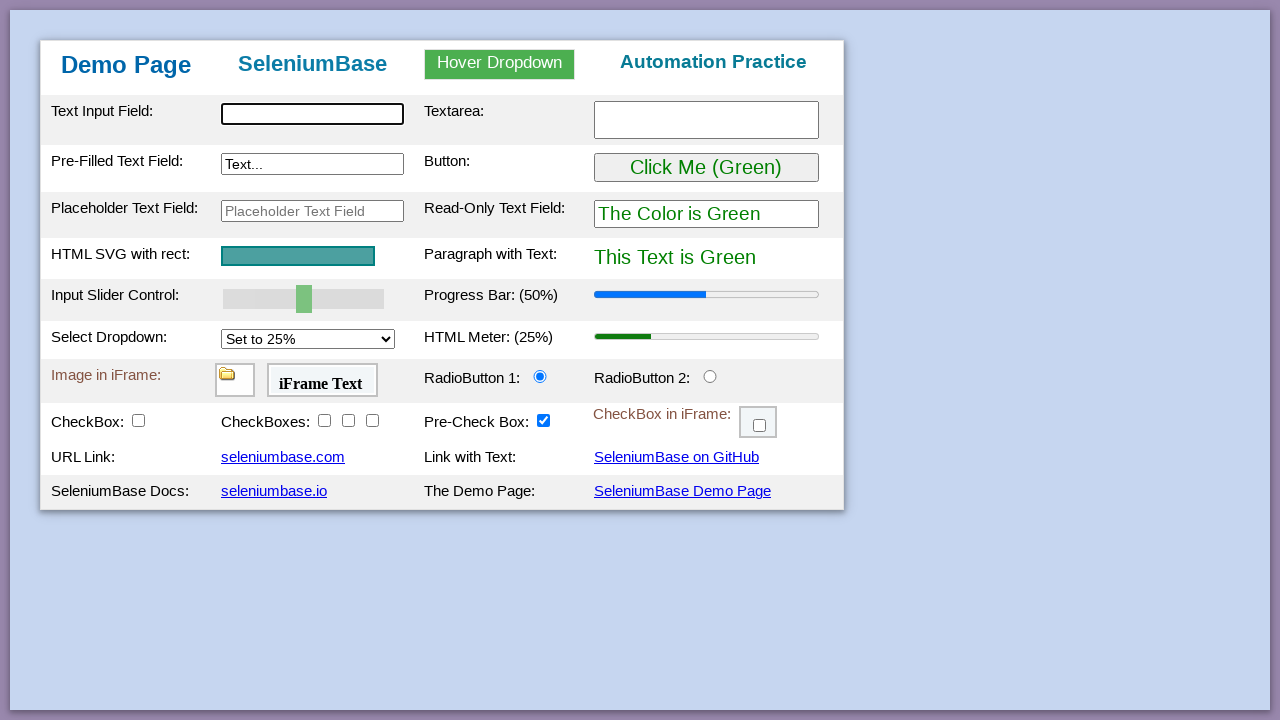

Filled text input field with 'SampleTestData2024' (iteration 2/10) on input#myTextInput
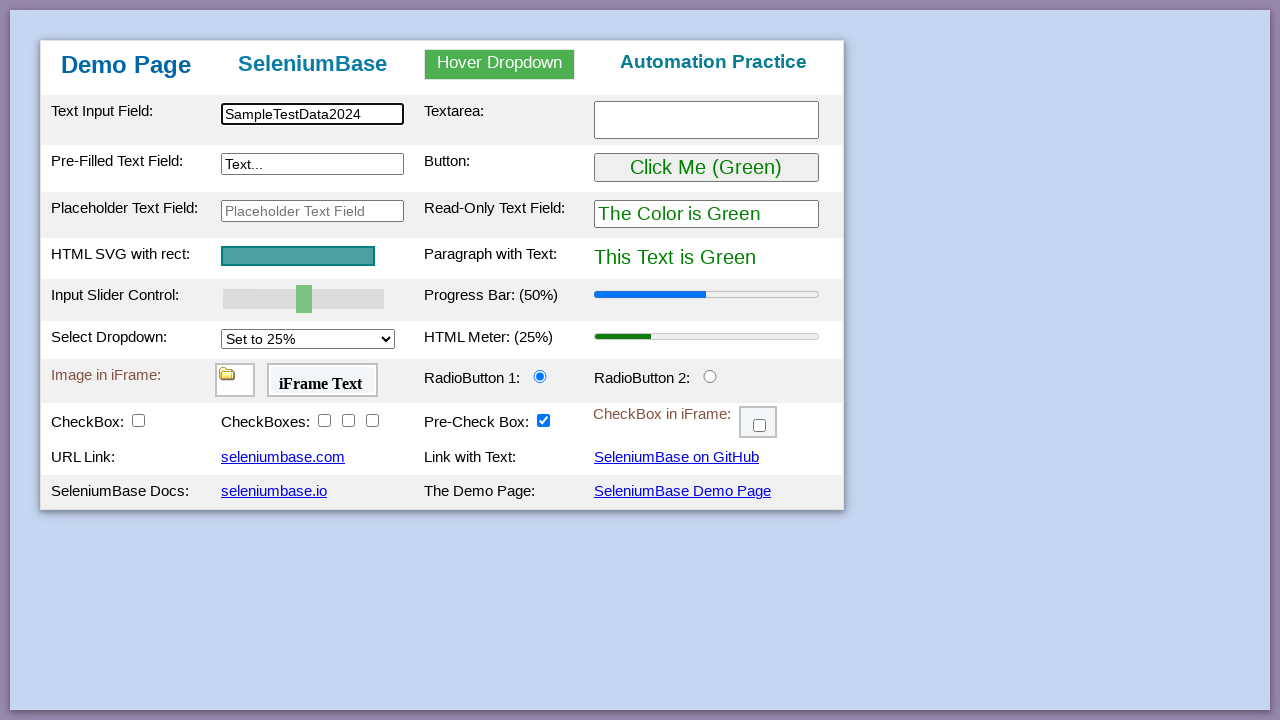

Cleared text input field (iteration 3/10) on input#myTextInput
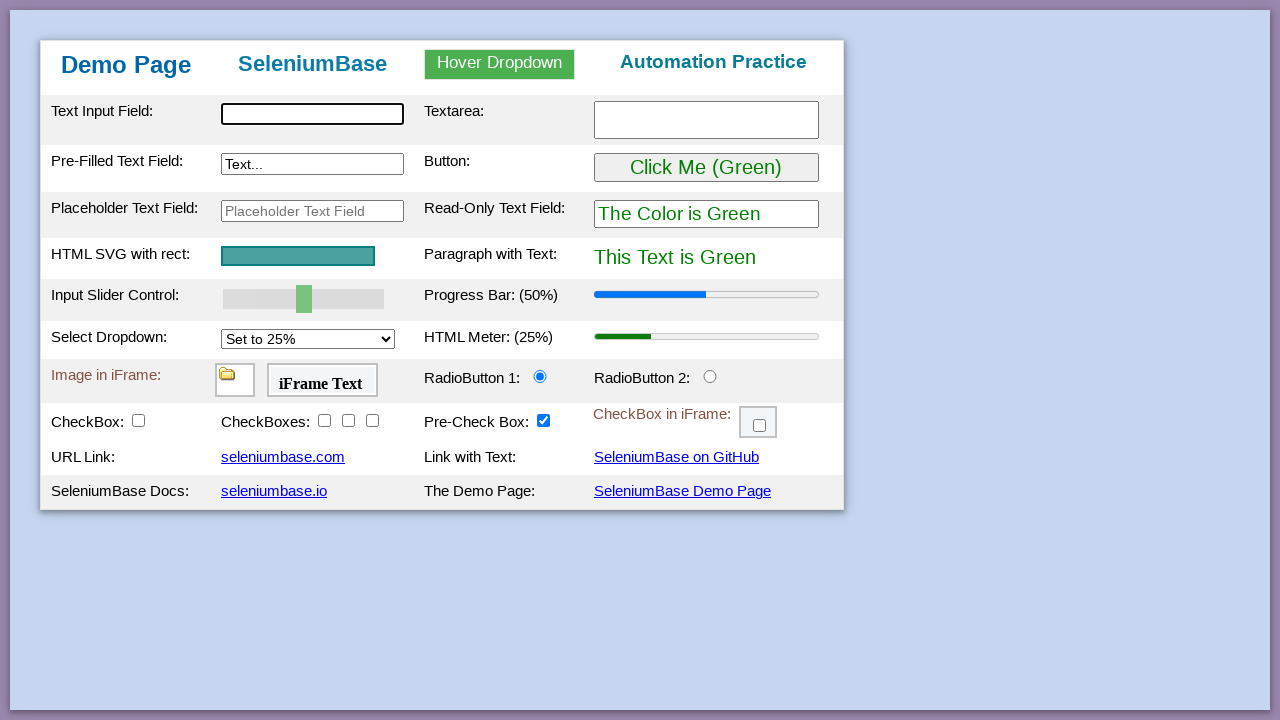

Filled text input field with 'SampleTestData2024' (iteration 3/10) on input#myTextInput
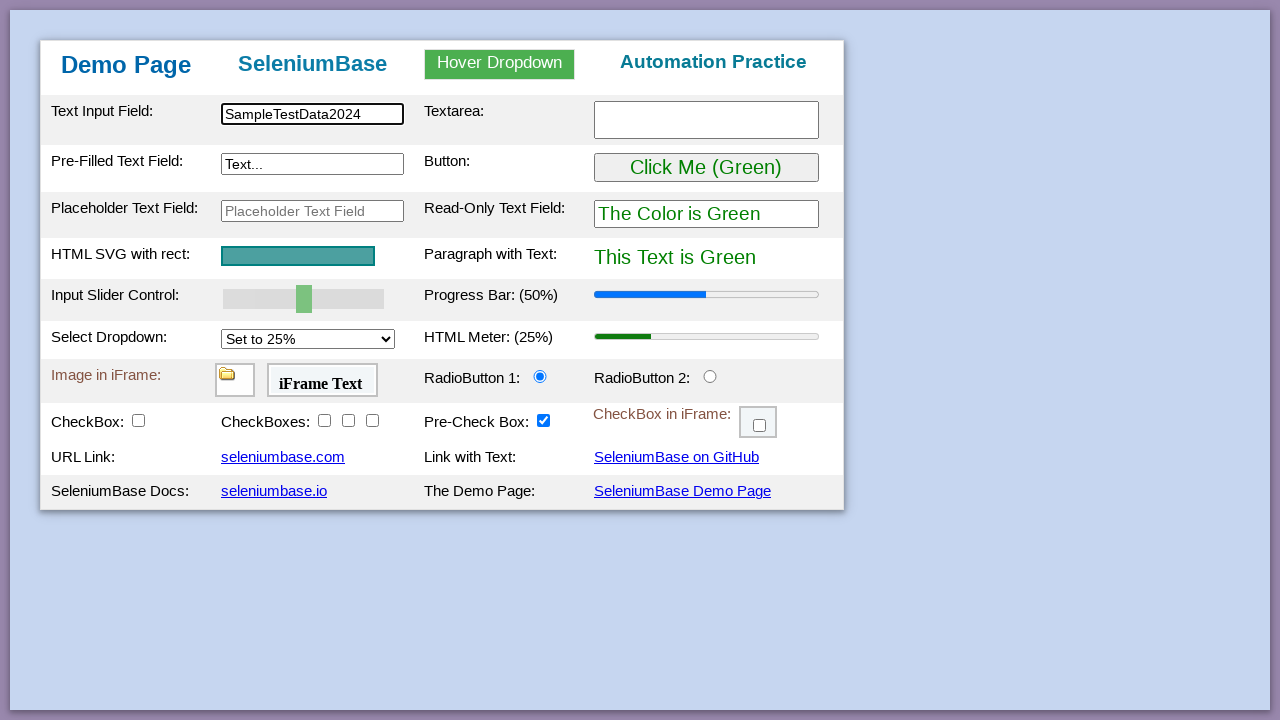

Cleared text input field (iteration 4/10) on input#myTextInput
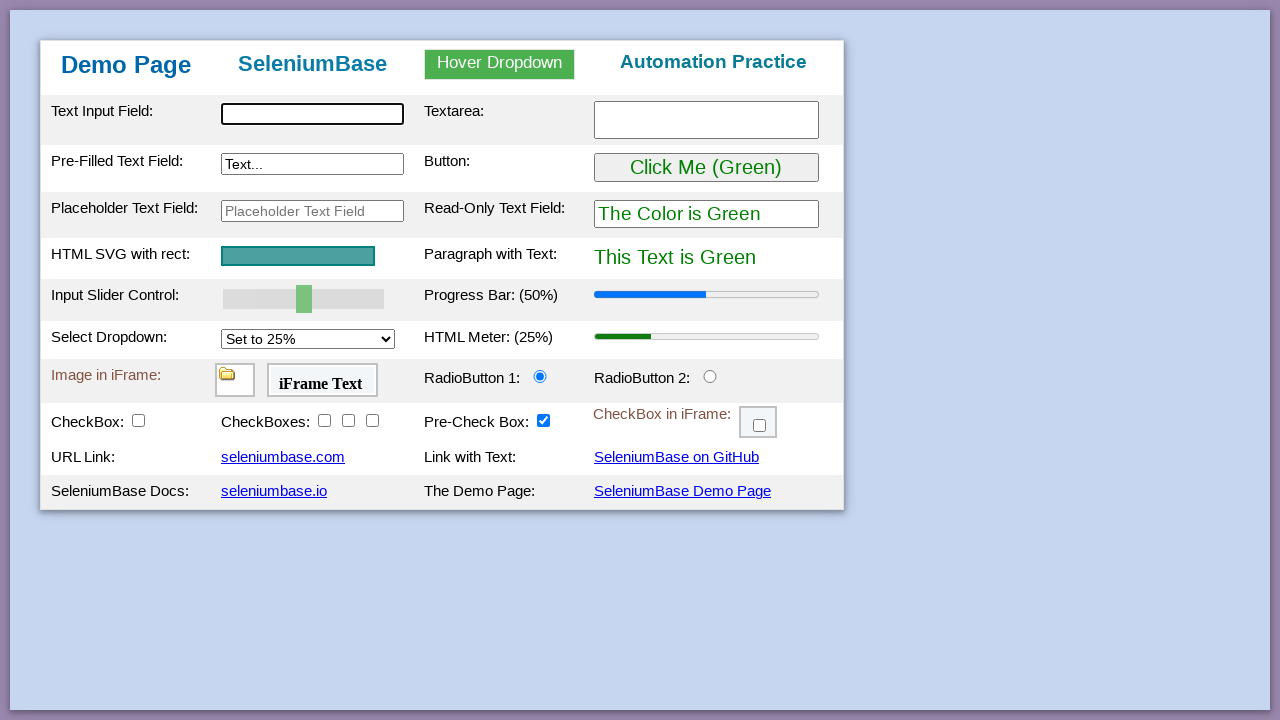

Filled text input field with 'SampleTestData2024' (iteration 4/10) on input#myTextInput
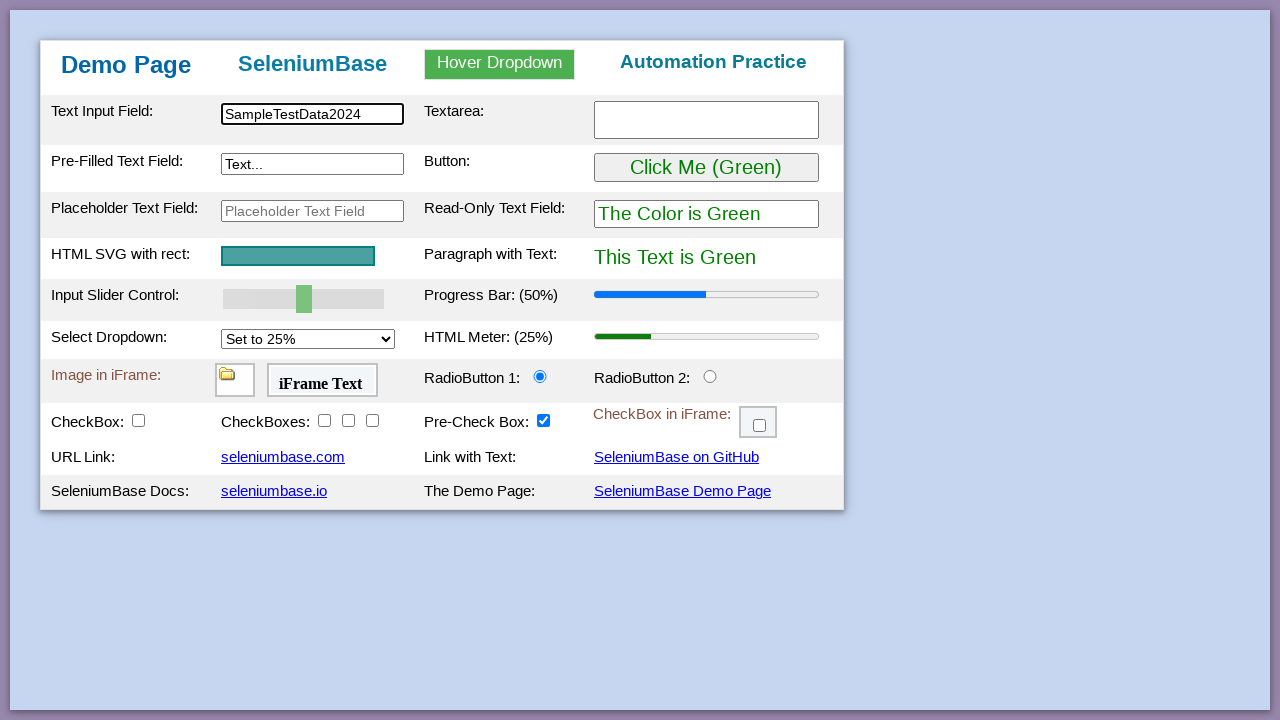

Cleared text input field (iteration 5/10) on input#myTextInput
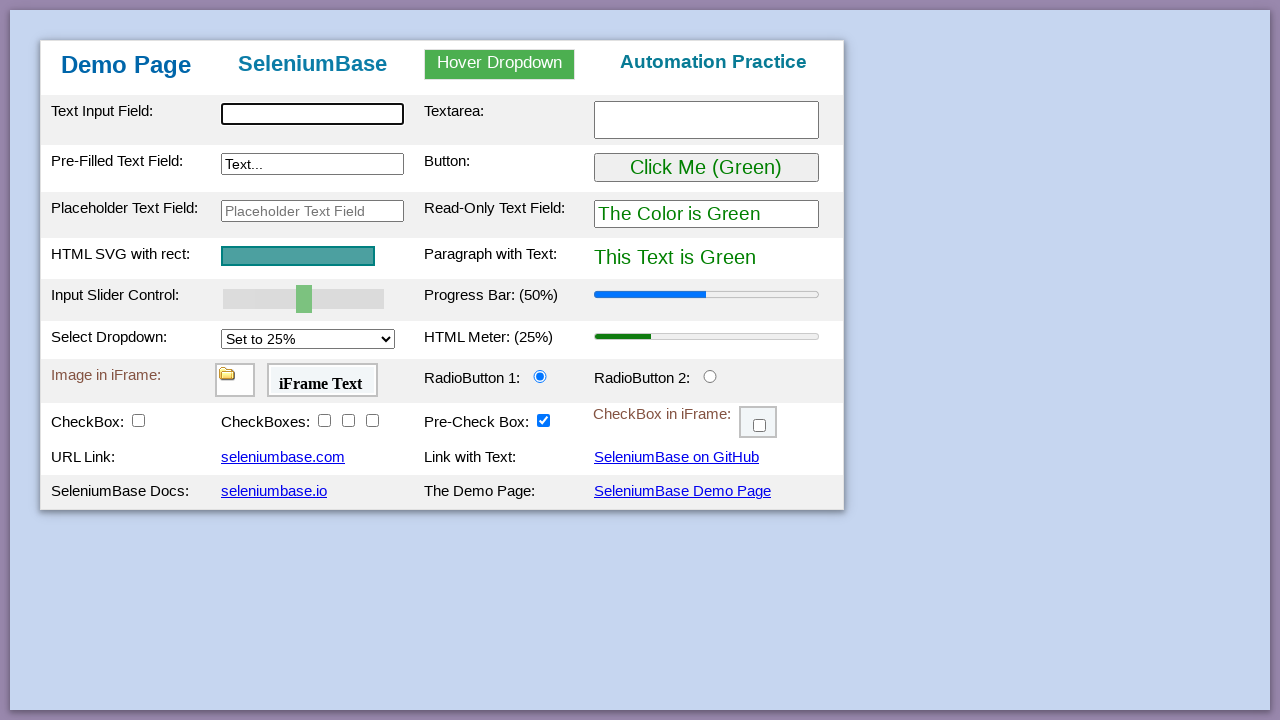

Filled text input field with 'SampleTestData2024' (iteration 5/10) on input#myTextInput
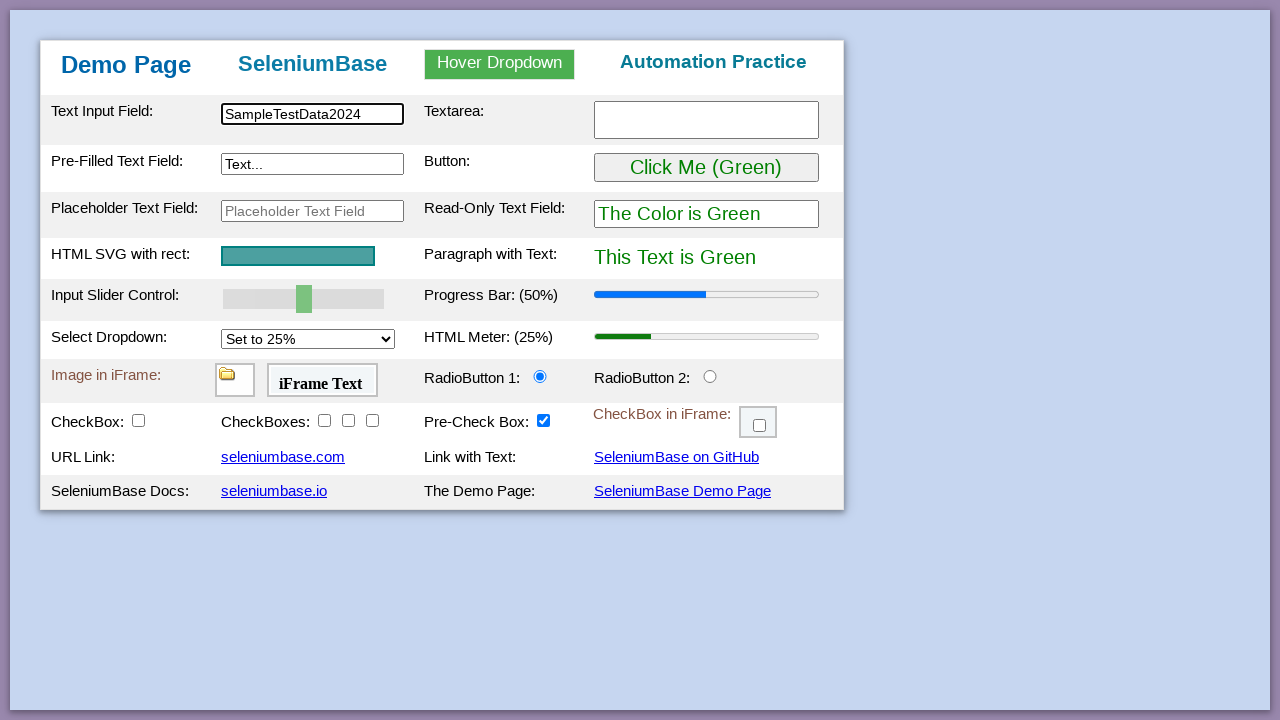

Cleared text input field (iteration 6/10) on input#myTextInput
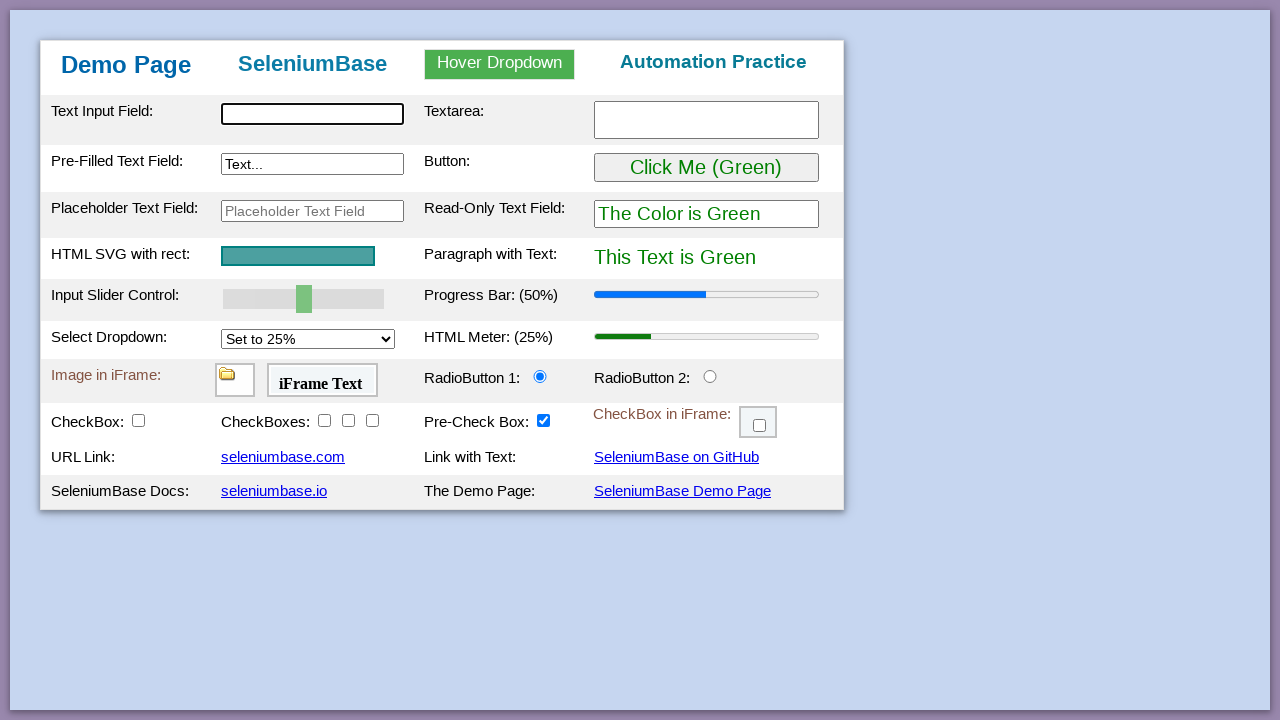

Filled text input field with 'SampleTestData2024' (iteration 6/10) on input#myTextInput
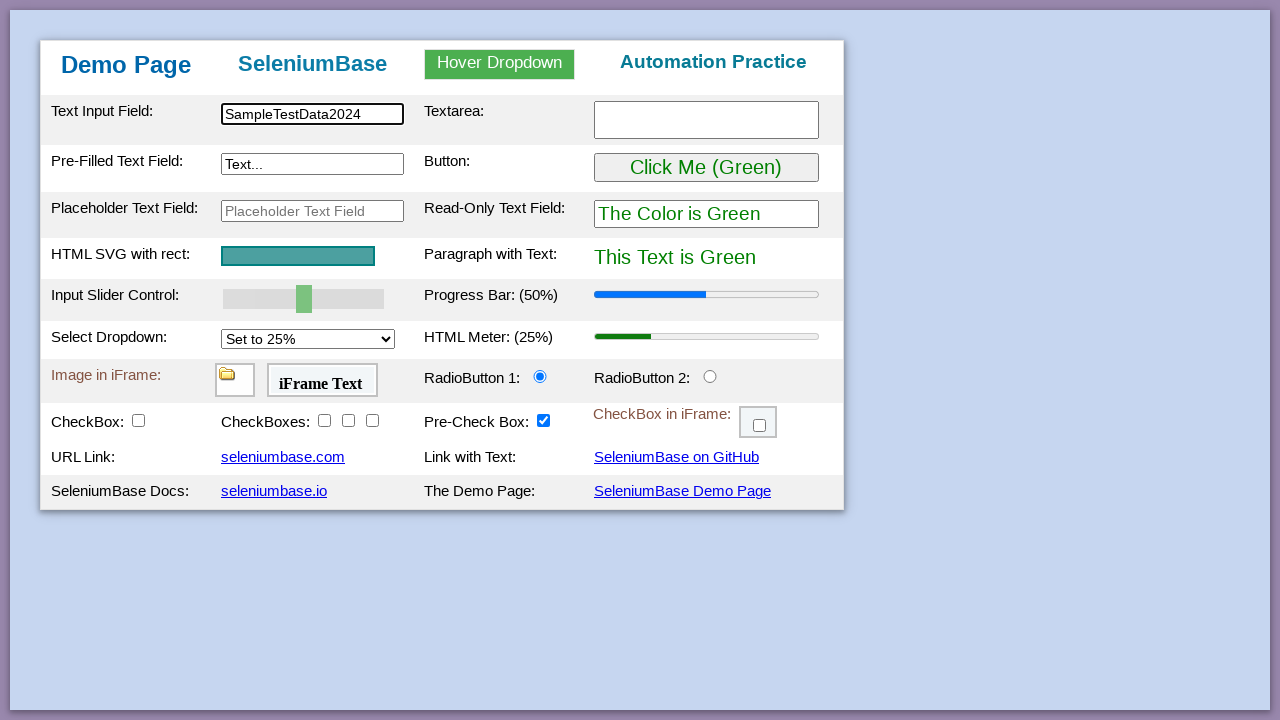

Cleared text input field (iteration 7/10) on input#myTextInput
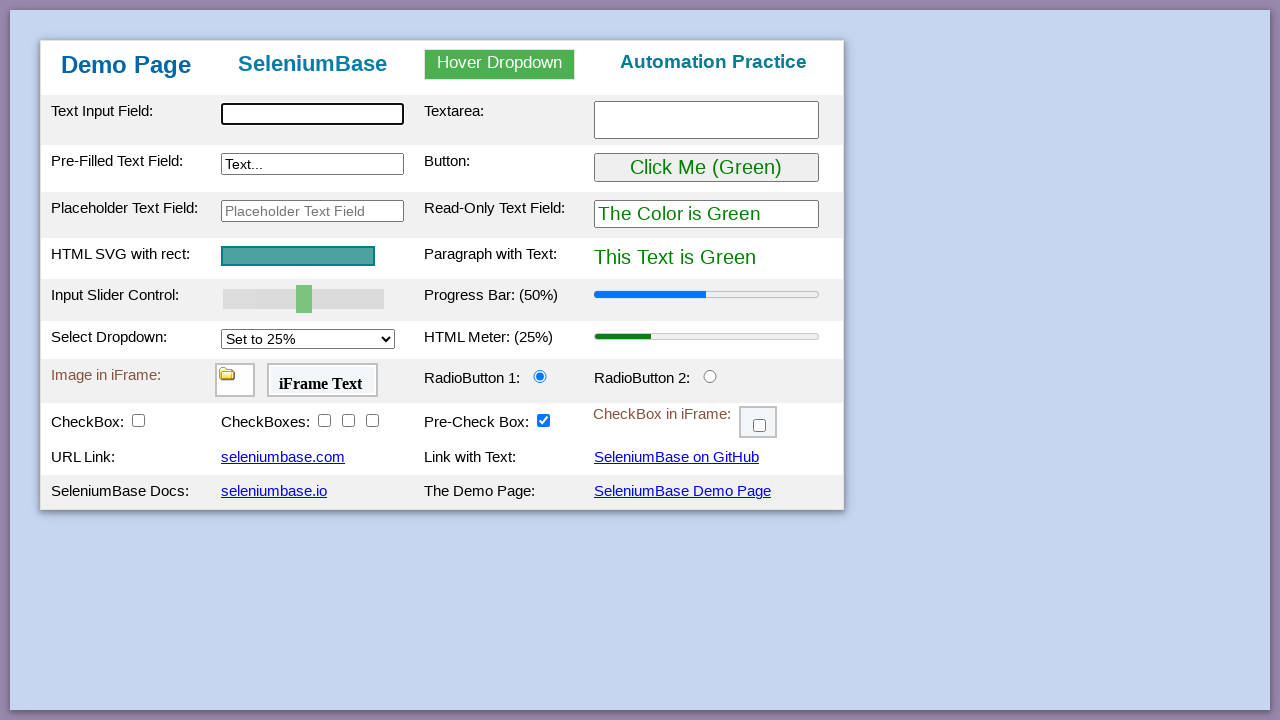

Filled text input field with 'SampleTestData2024' (iteration 7/10) on input#myTextInput
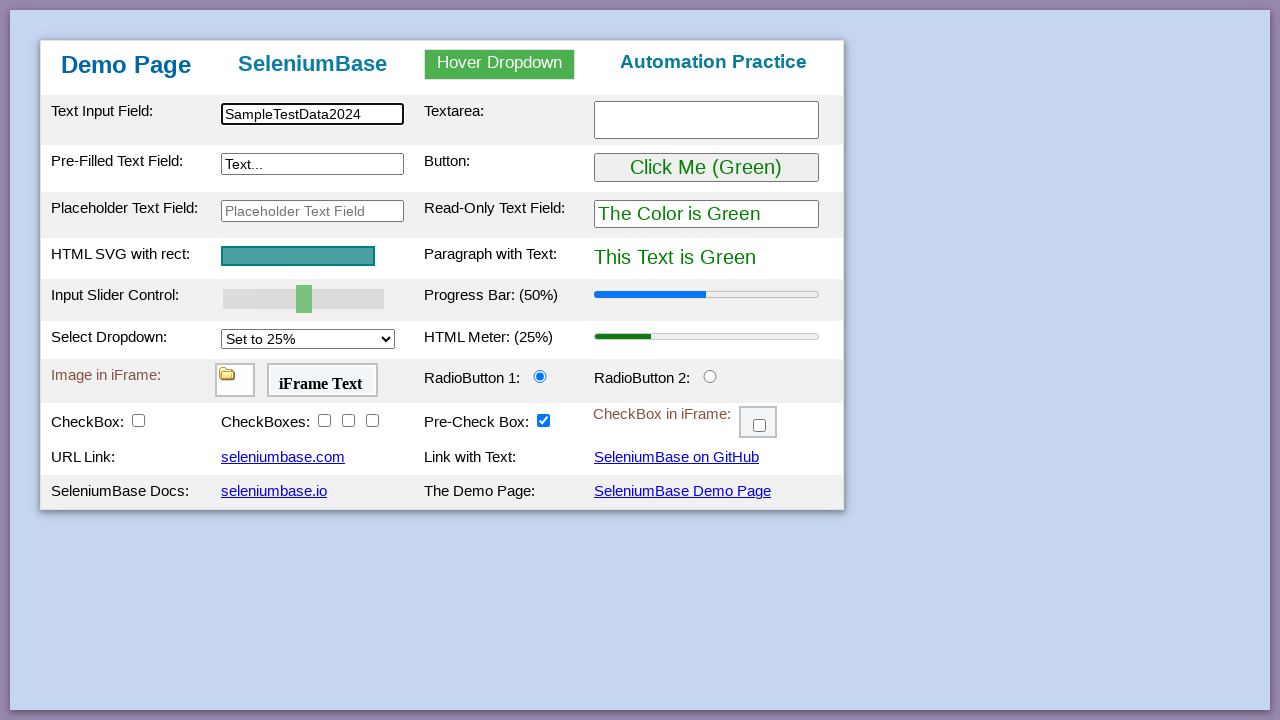

Cleared text input field (iteration 8/10) on input#myTextInput
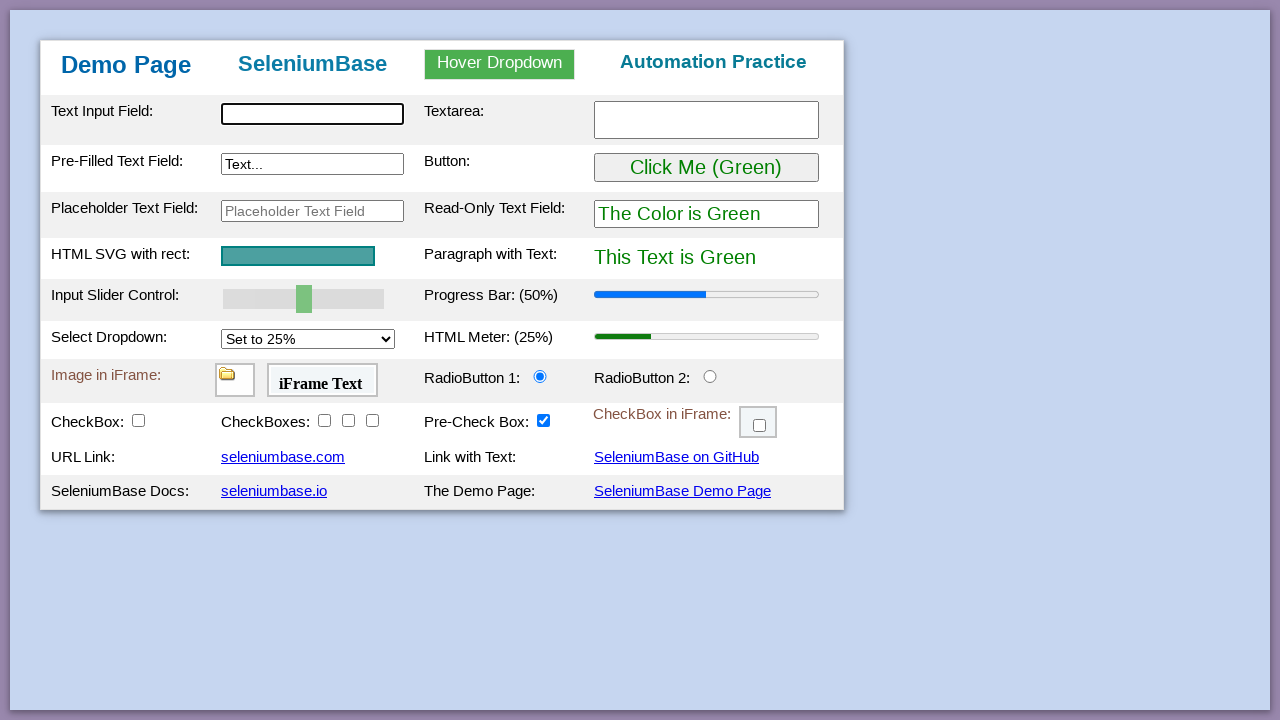

Filled text input field with 'SampleTestData2024' (iteration 8/10) on input#myTextInput
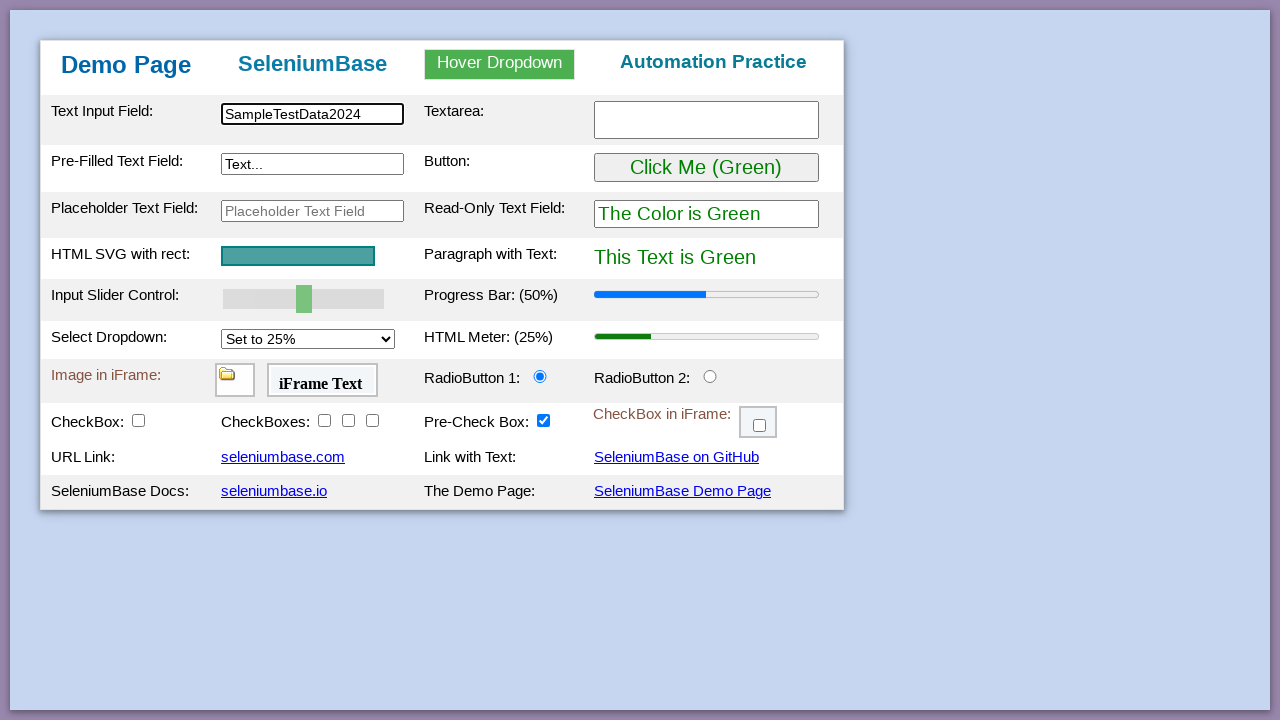

Cleared text input field (iteration 9/10) on input#myTextInput
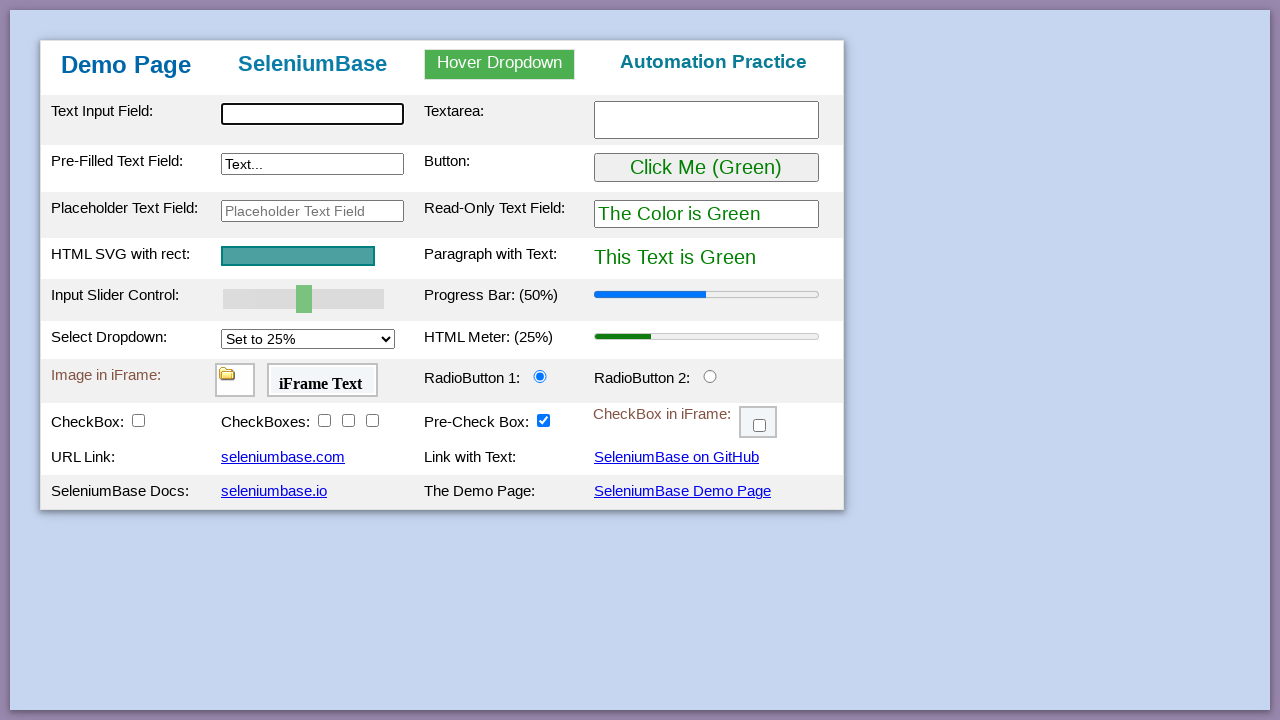

Filled text input field with 'SampleTestData2024' (iteration 9/10) on input#myTextInput
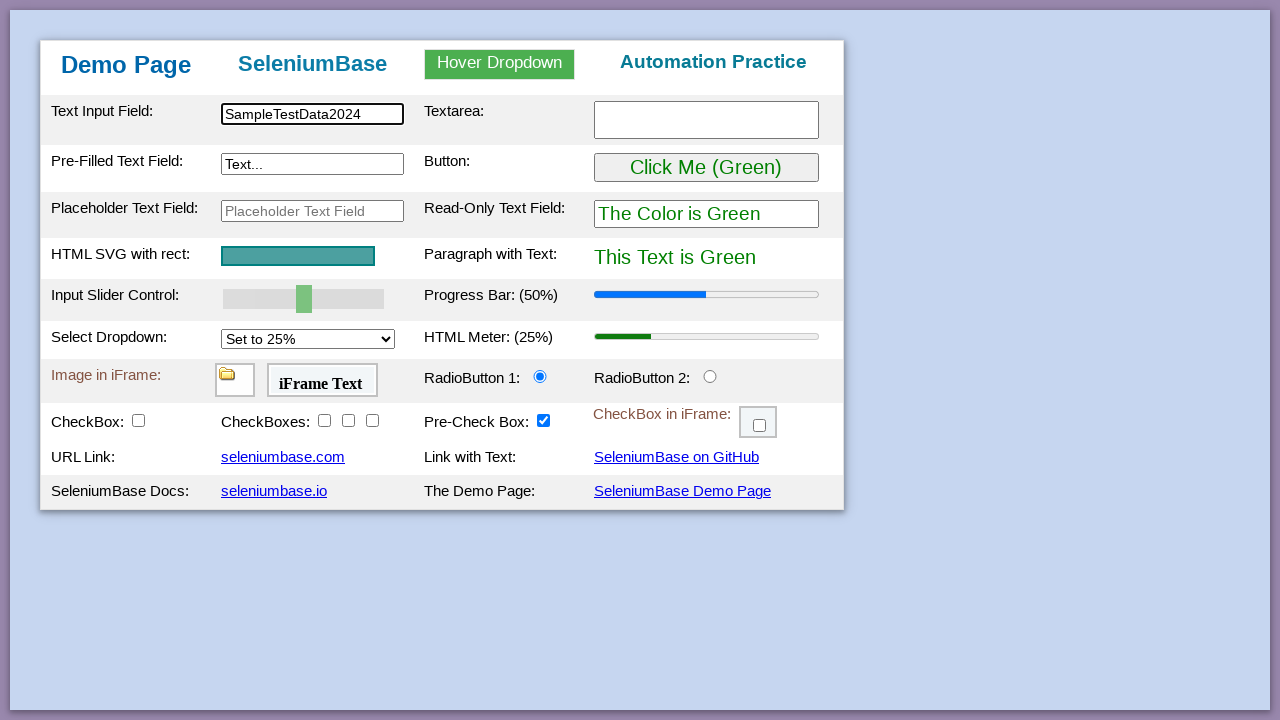

Cleared text input field (iteration 10/10) on input#myTextInput
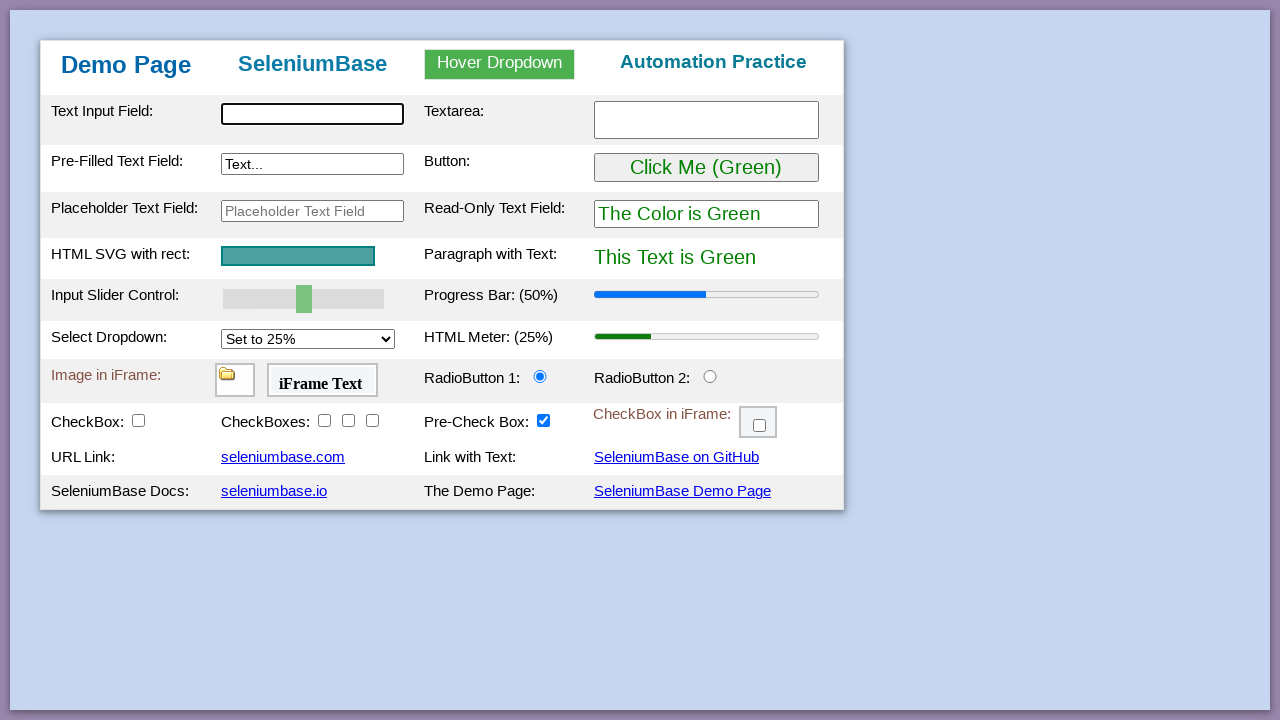

Filled text input field with 'SampleTestData2024' (iteration 10/10) on input#myTextInput
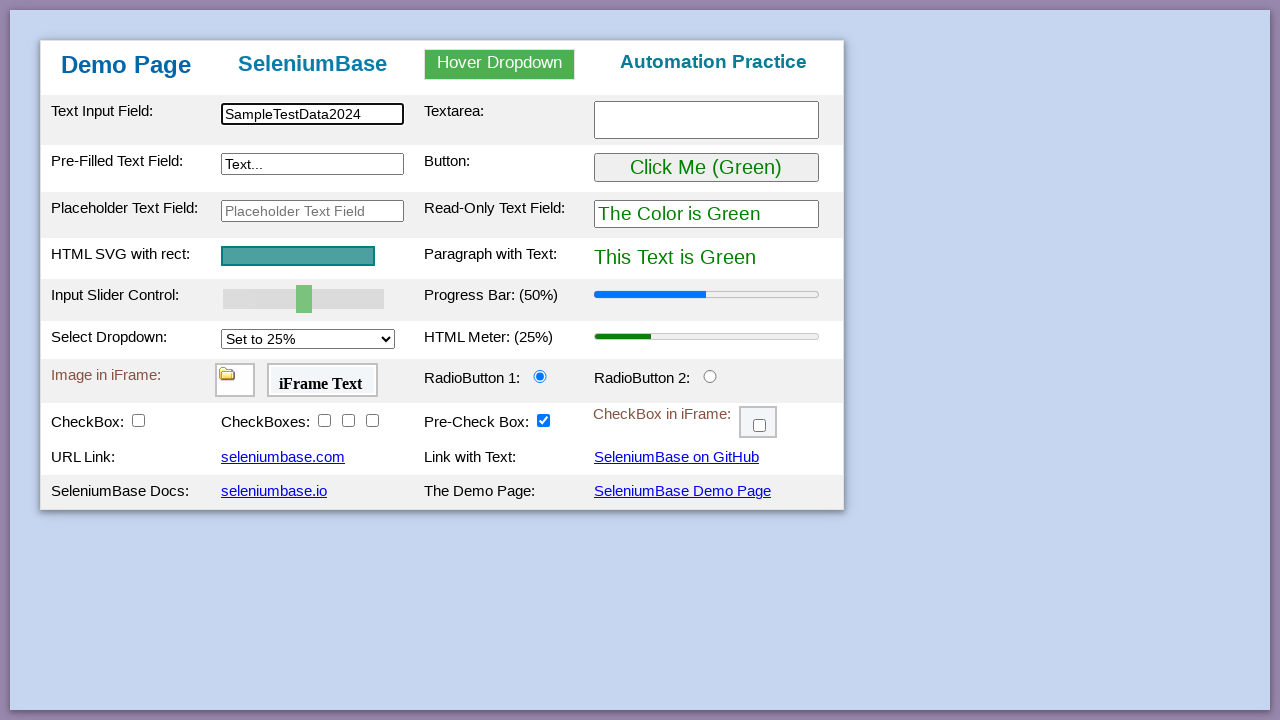

Verified text input field is present on page
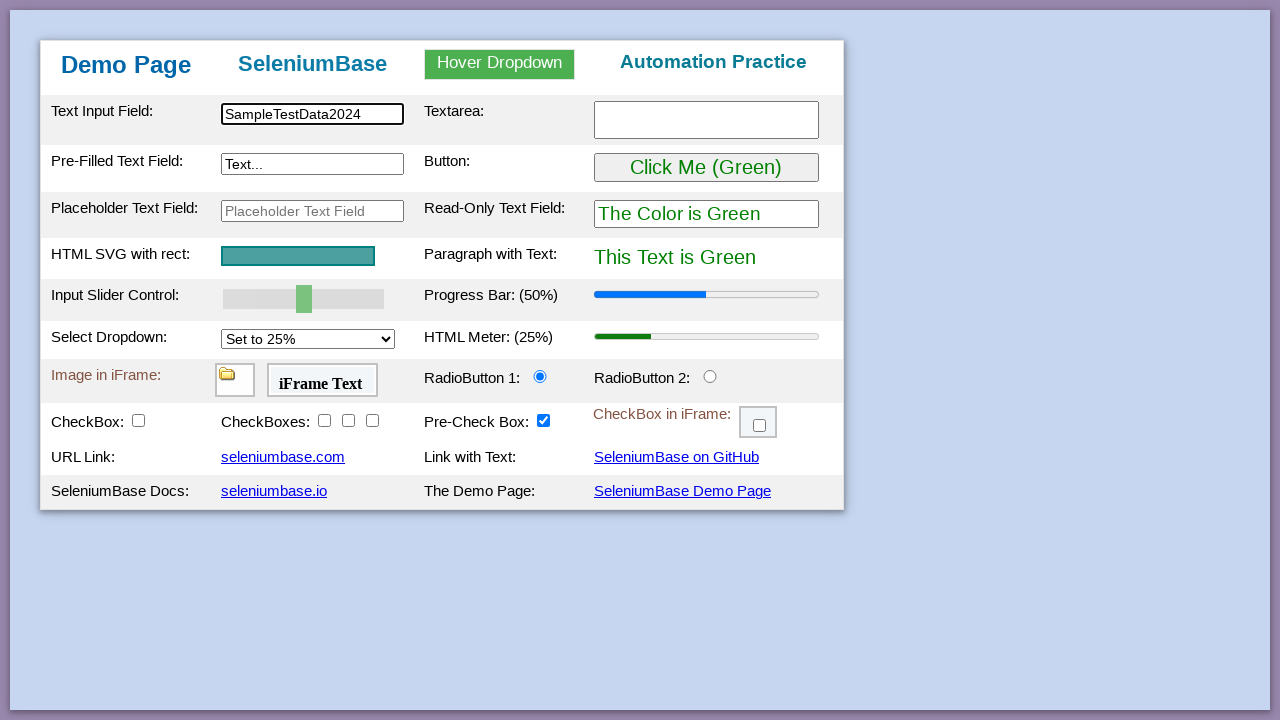

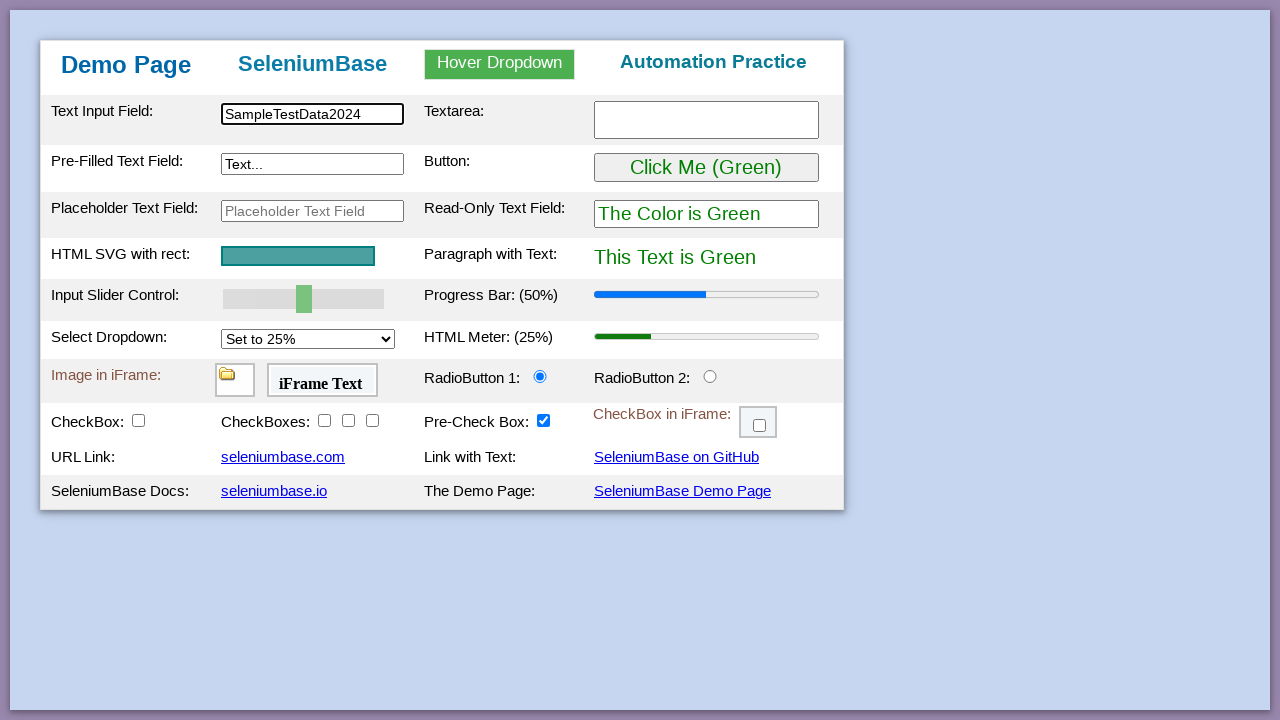